Tests removing an item from the cart by adding a MacBook Air laptop to cart, then deleting it and verifying it's removed.

Starting URL: https://www.demoblaze.com/index.html

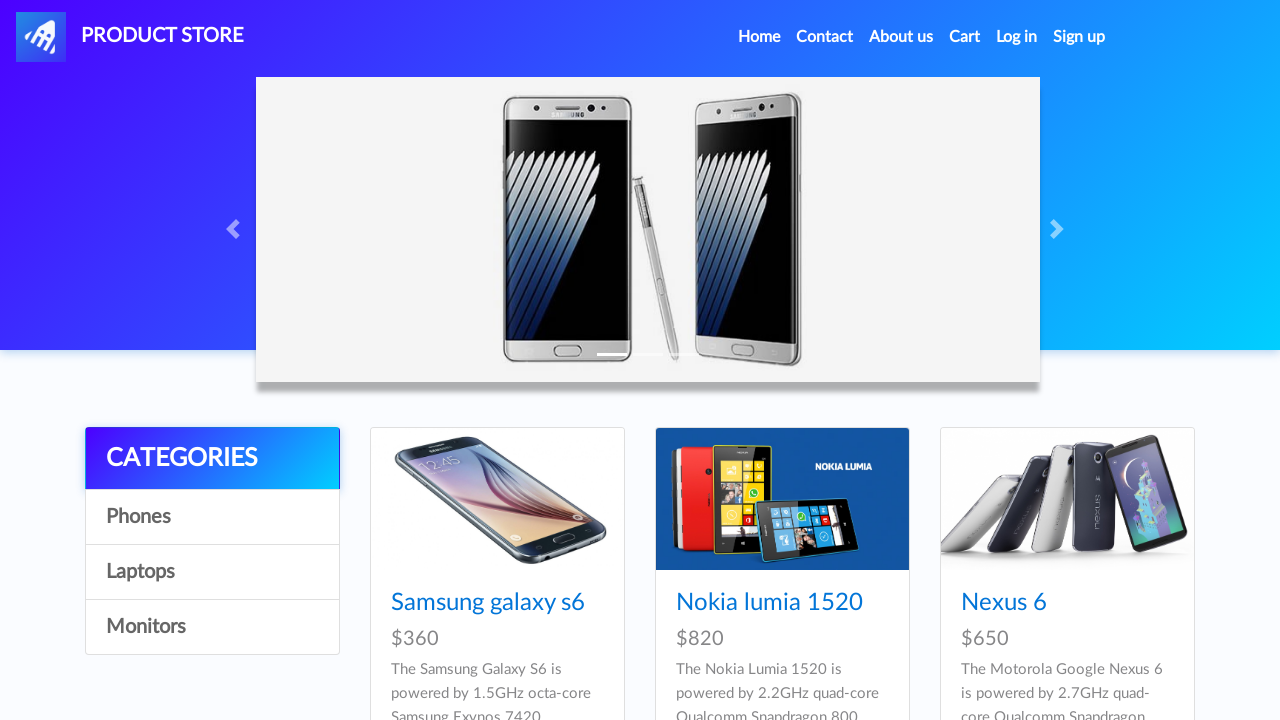

Clicked on Laptops category at (212, 572) on internal:role=link[name="Laptops"i]
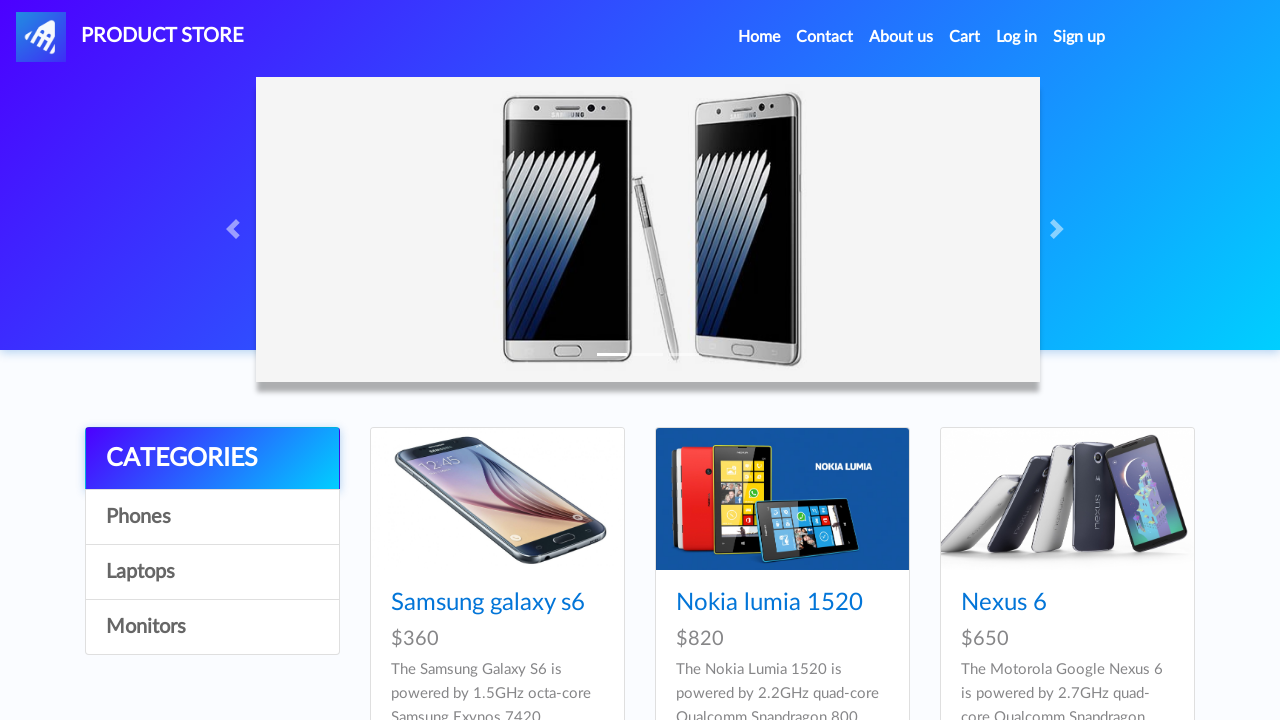

Clicked on MacBook Air product at (1028, 603) on internal:role=link[name="MacBook air"i]
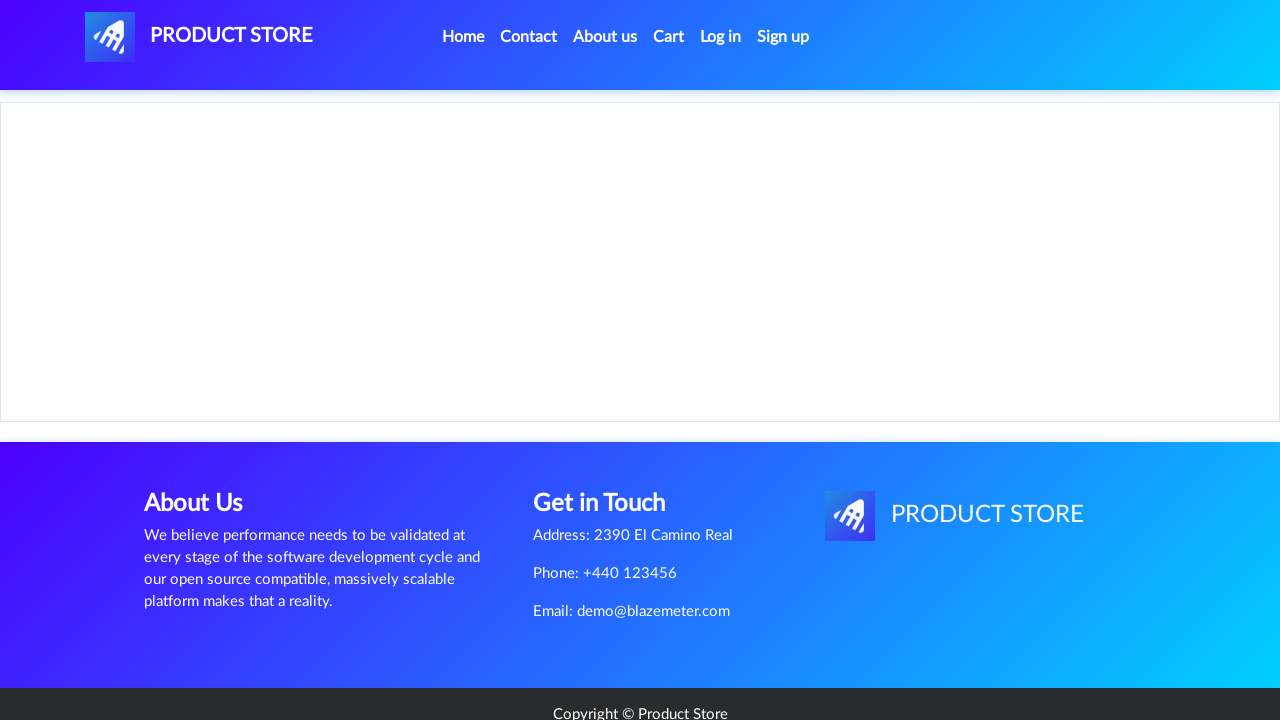

Clicked 'Add to cart' button at (610, 440) on internal:role=link[name="Add to cart"i]
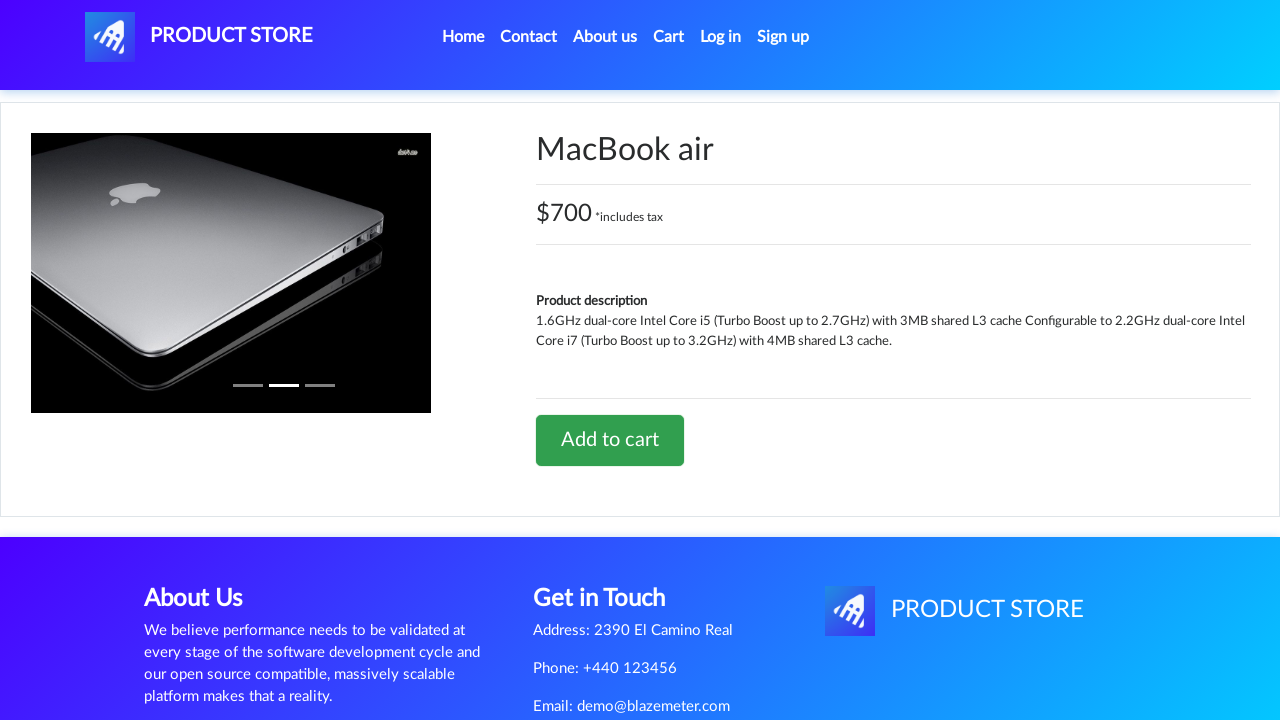

Confirmed add to cart dialog
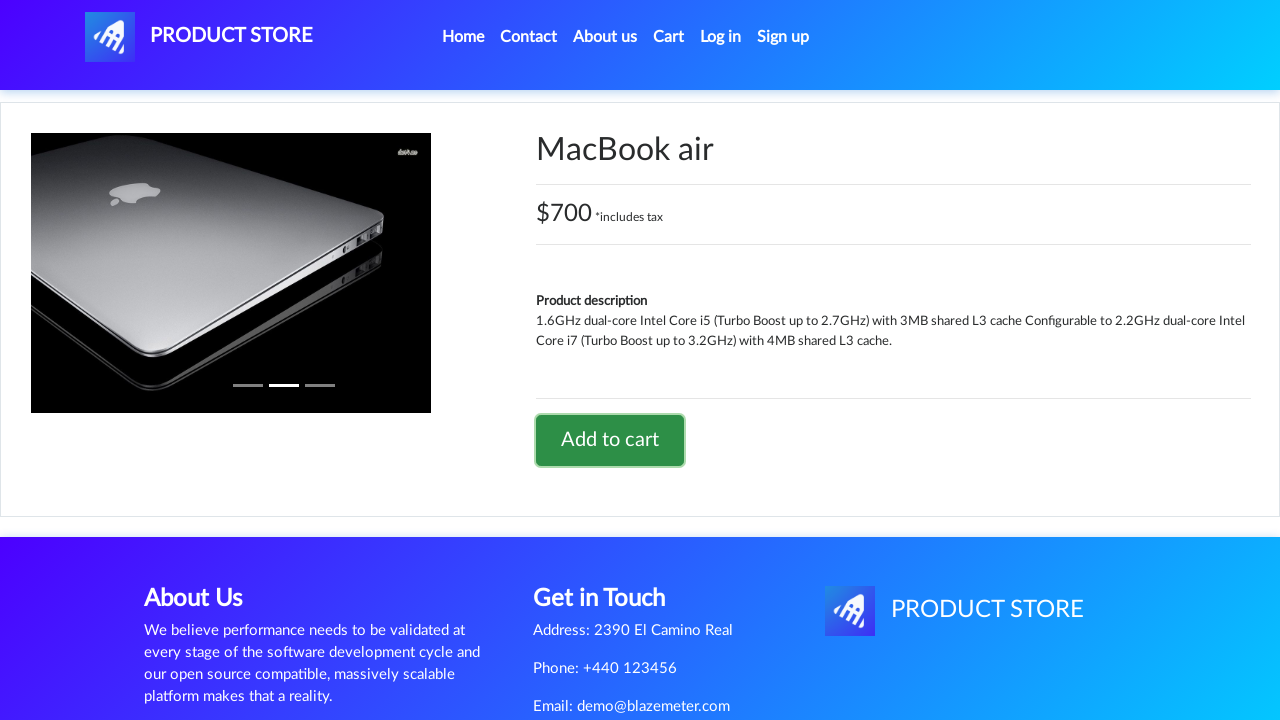

Waited for dialog to process
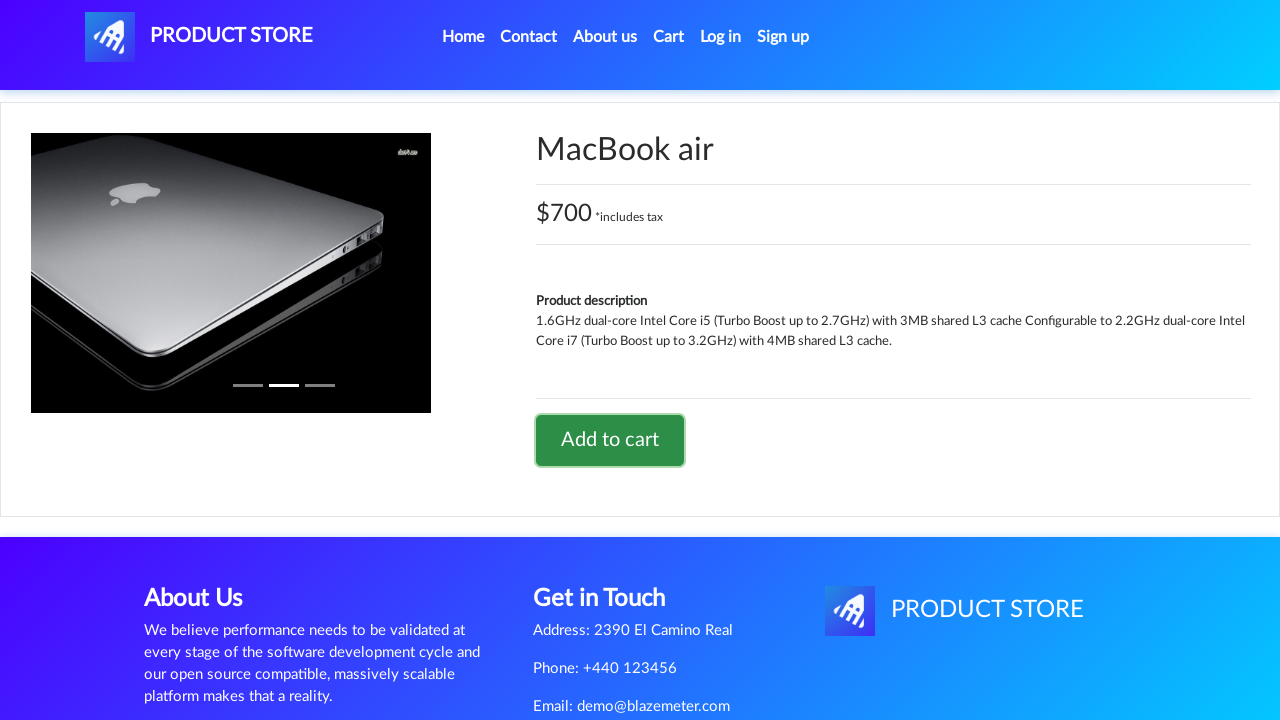

Clicked on Cart link at (669, 37) on internal:role=link[name="Cart"s]
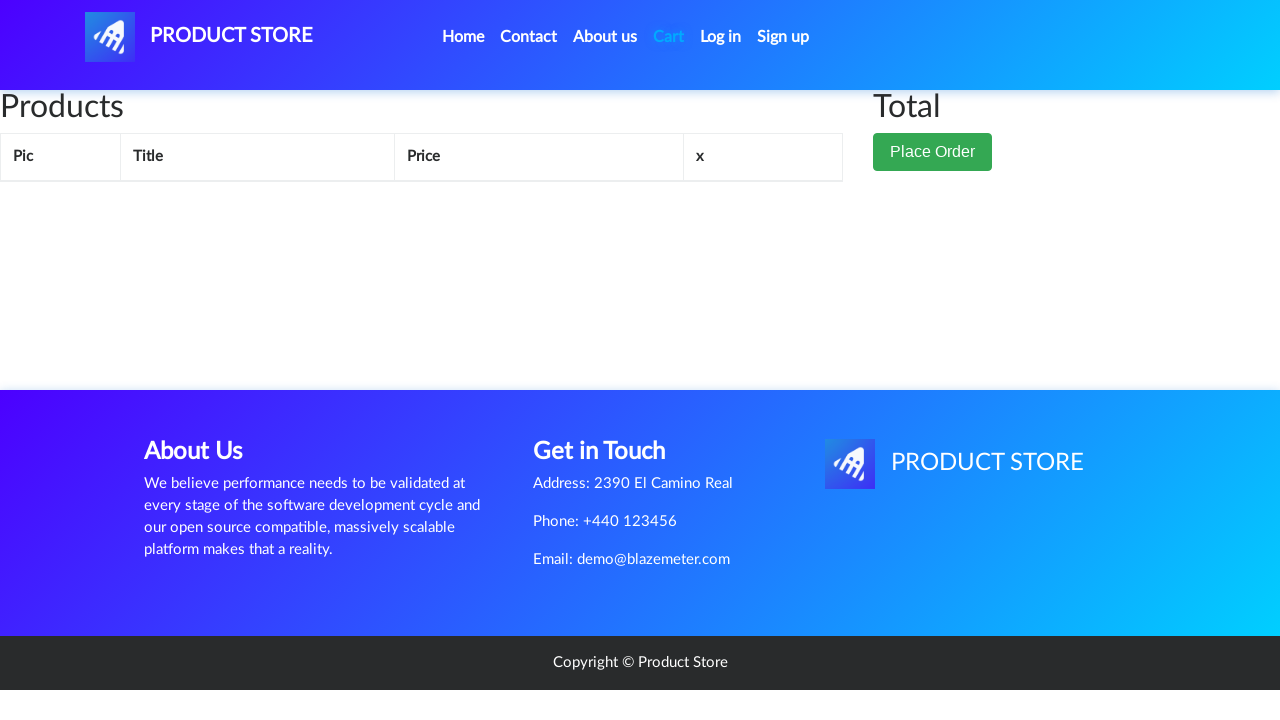

MacBook Air item appeared in cart
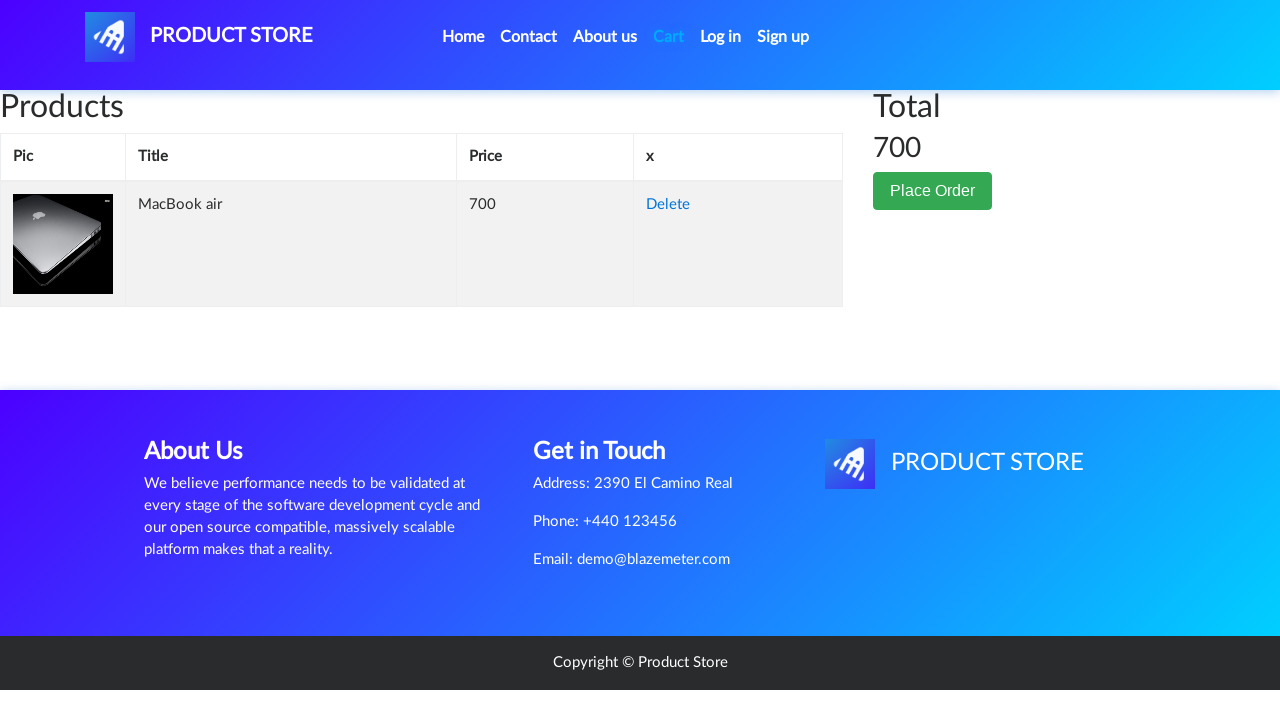

Clicked Delete button to remove MacBook Air from cart at (668, 205) on internal:role=link[name="Delete"i]
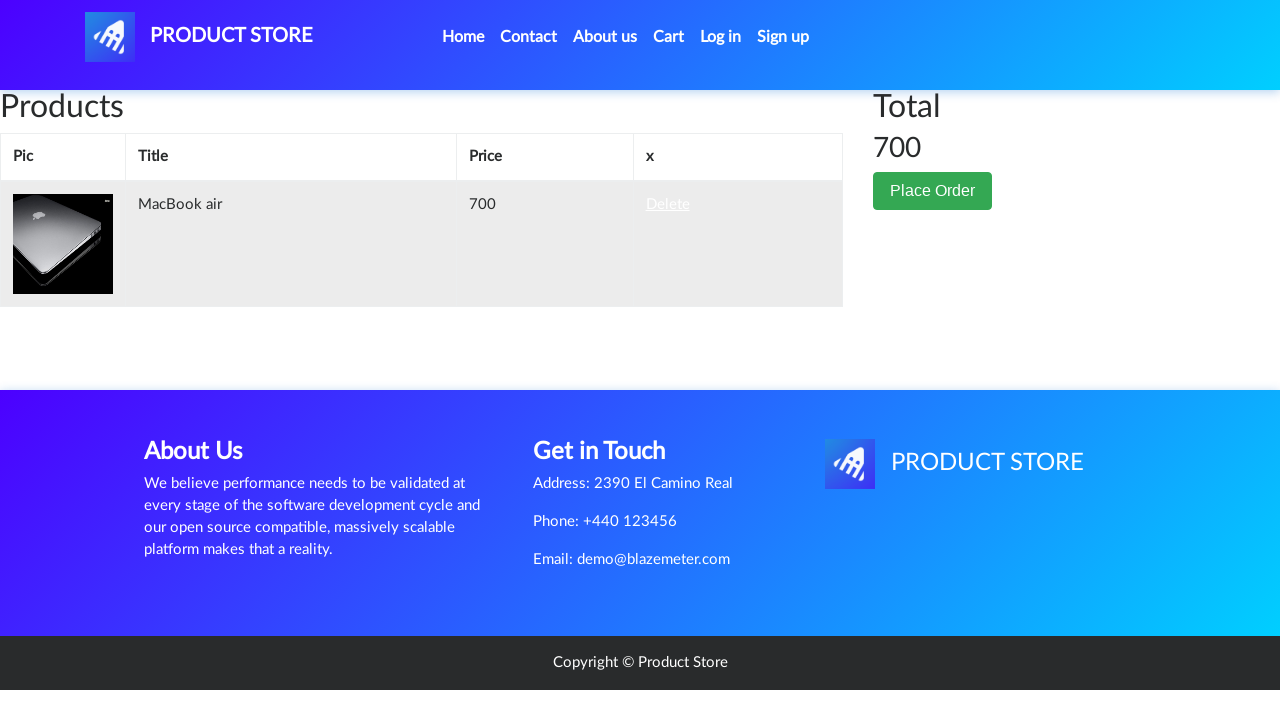

Waited for item to be removed from cart
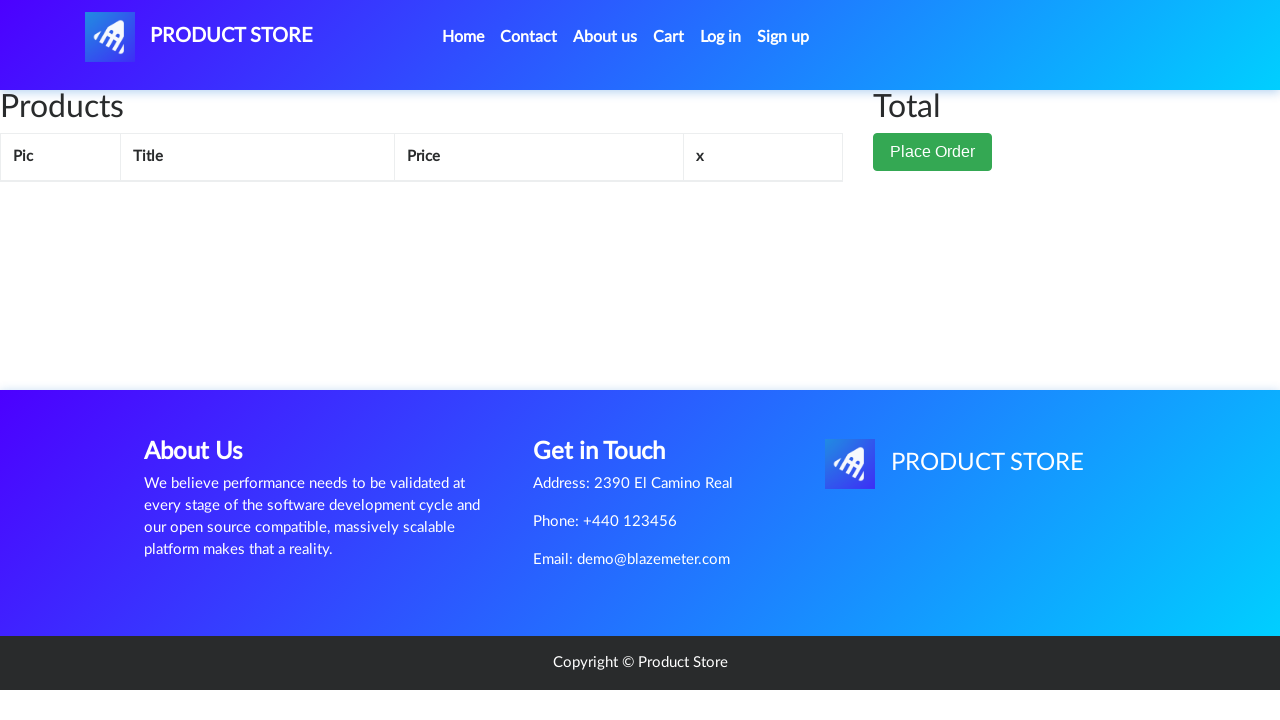

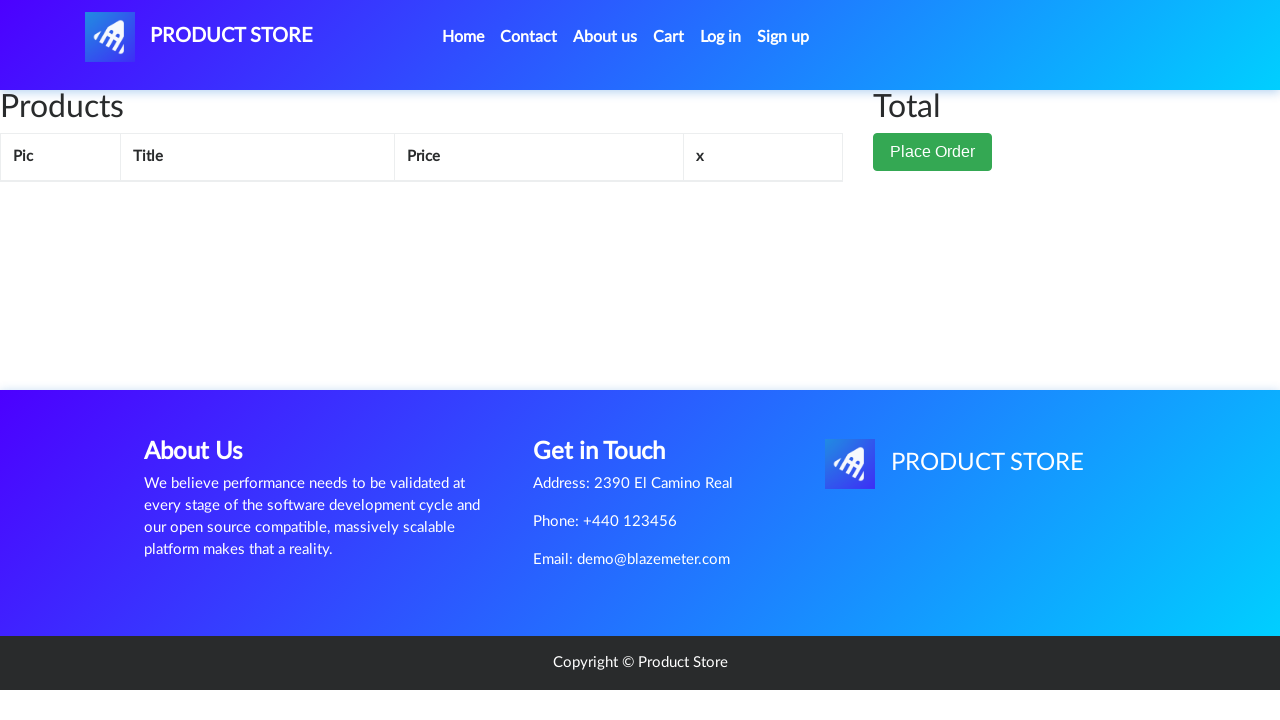